Tests form interaction on Selenium's demo web form page by filling a text input field, a password field, and clicking the submit button.

Starting URL: https://www.selenium.dev/selenium/web/web-form.html

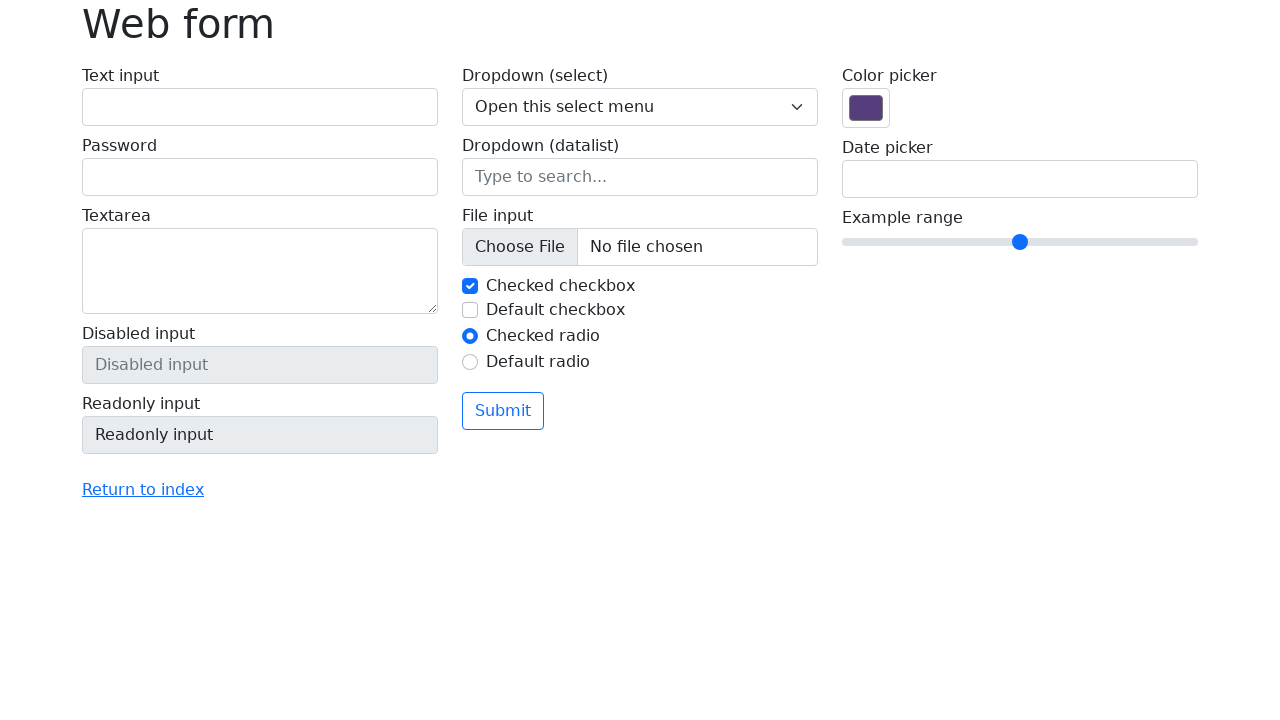

Filled text input field with 'prueba' on input[name='my-text']
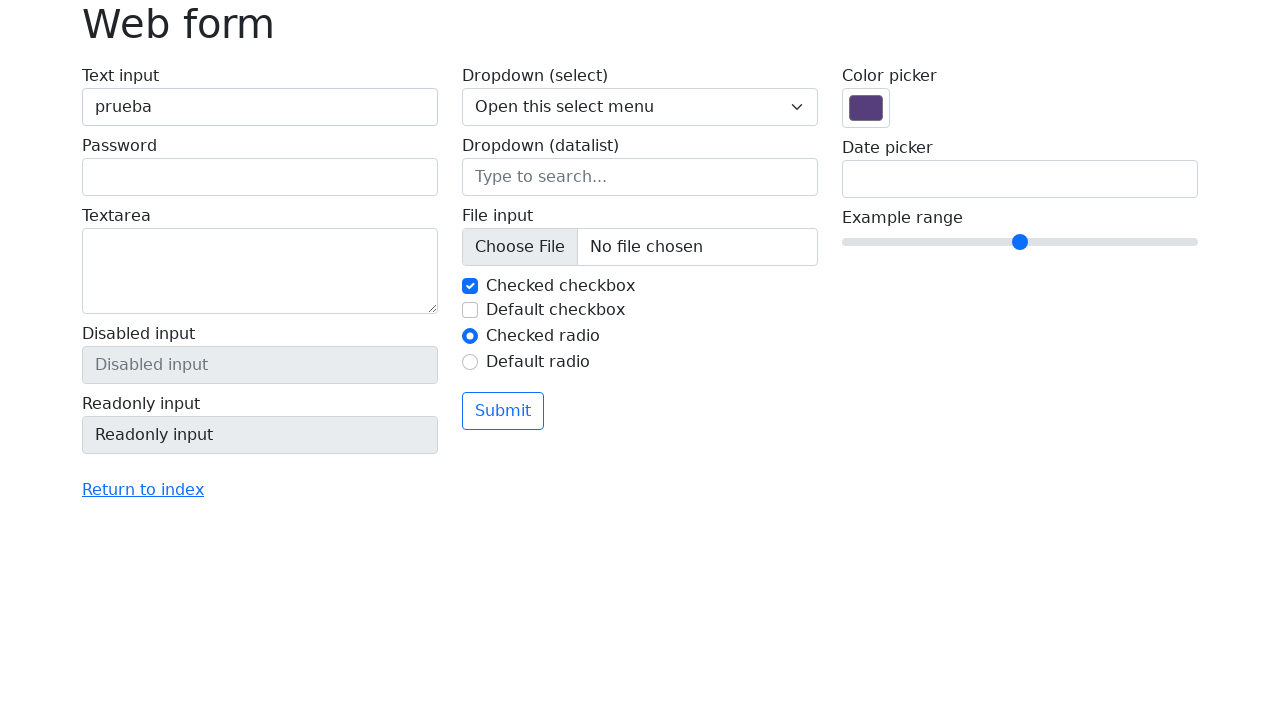

Filled password field with 'prueba 2' on input[name='my-password']
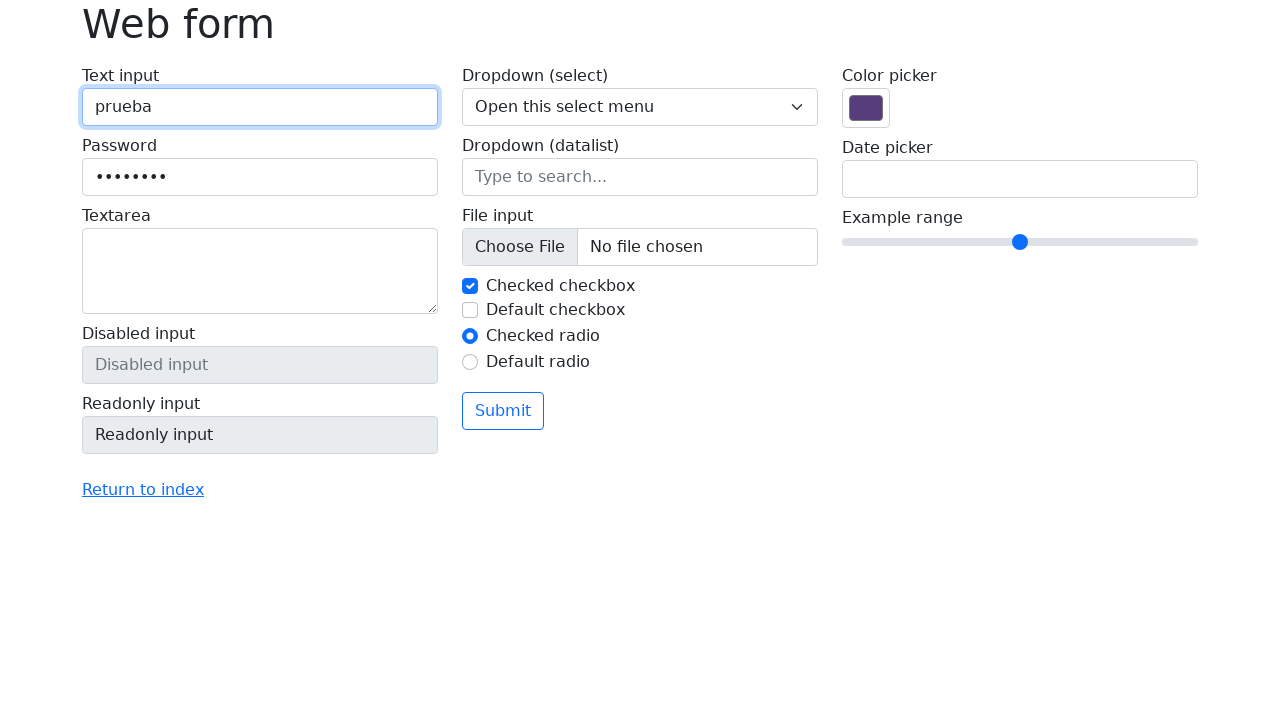

Clicked submit button to submit form at (503, 411) on button
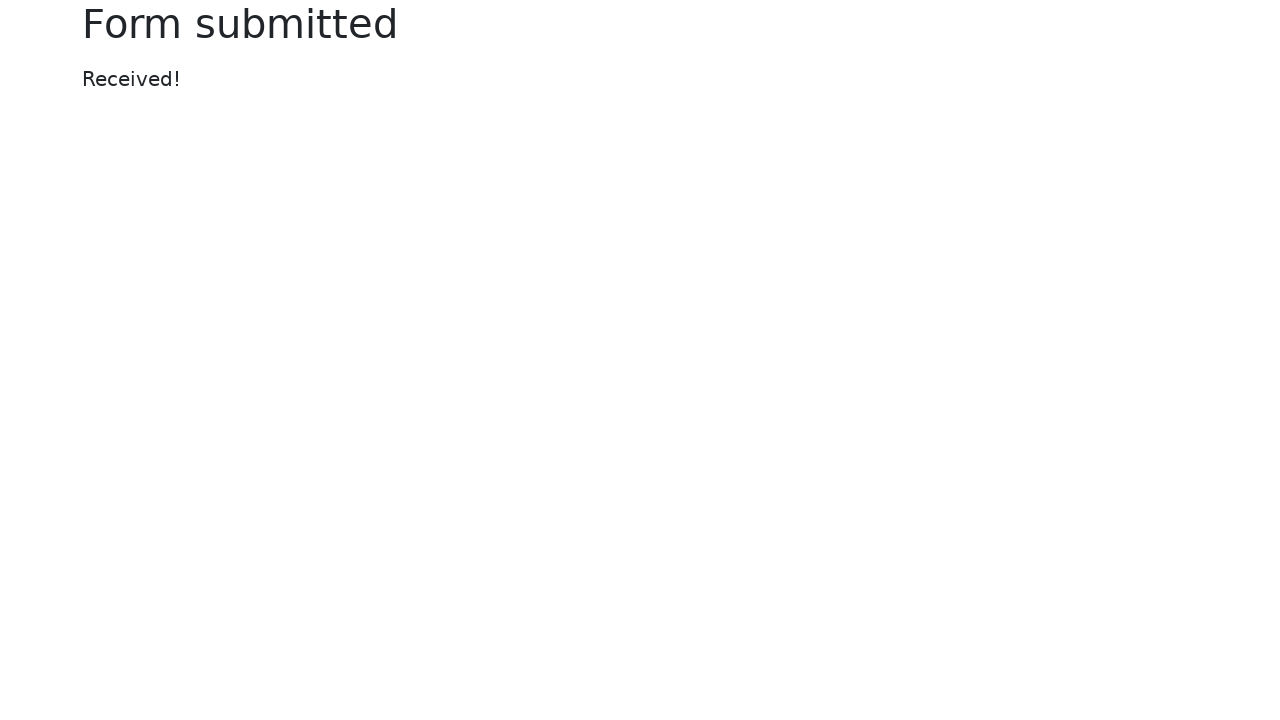

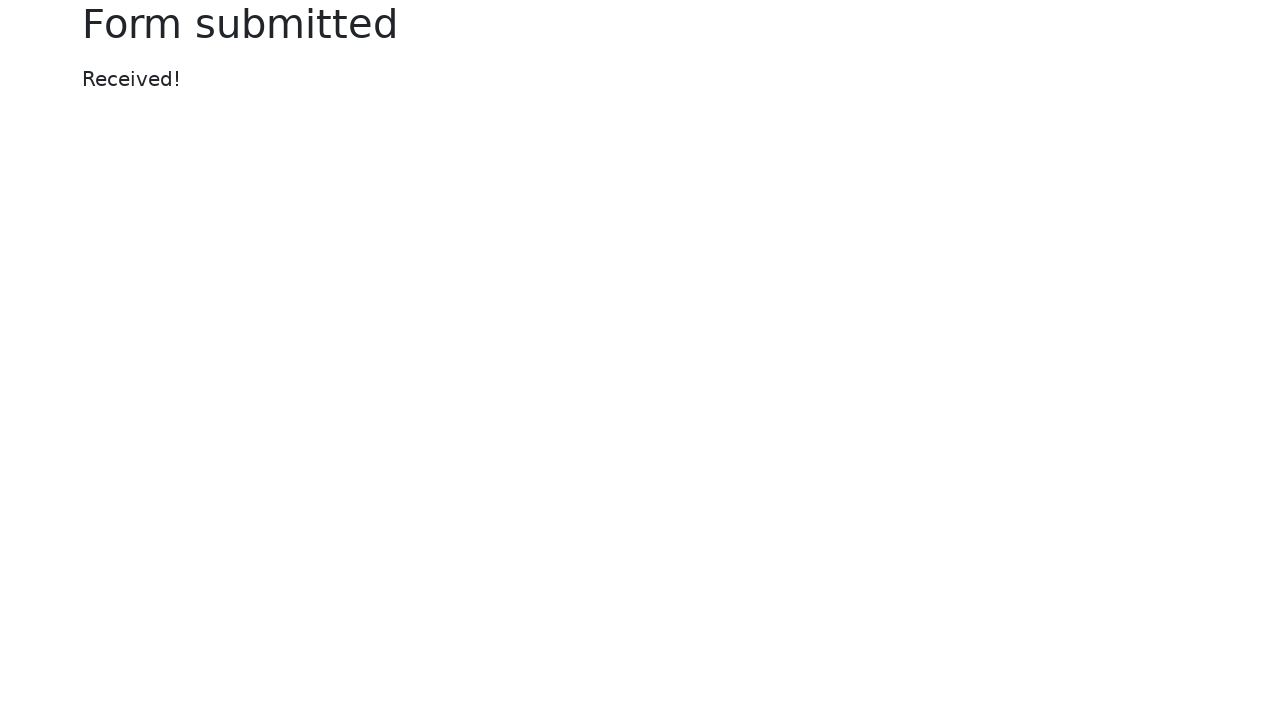